Verifies that product prices are displayed on the homepage

Starting URL: https://automationexercise.com

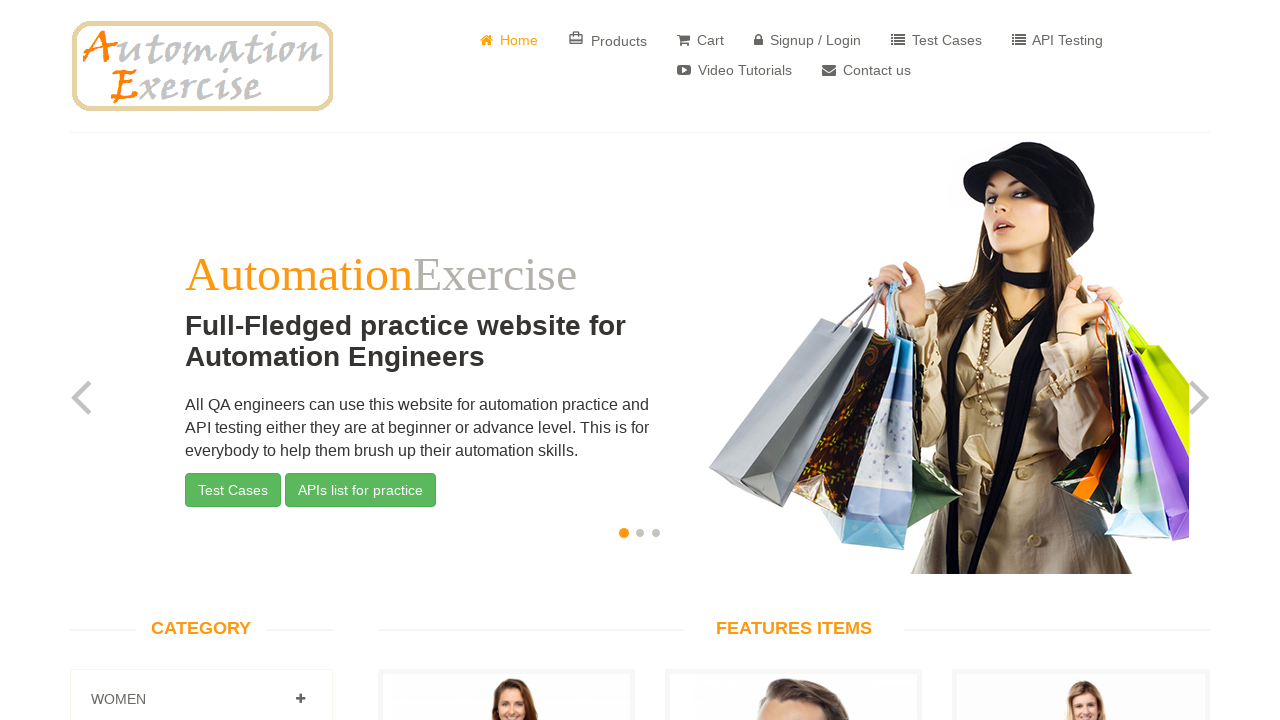

Scrolled to featured items section
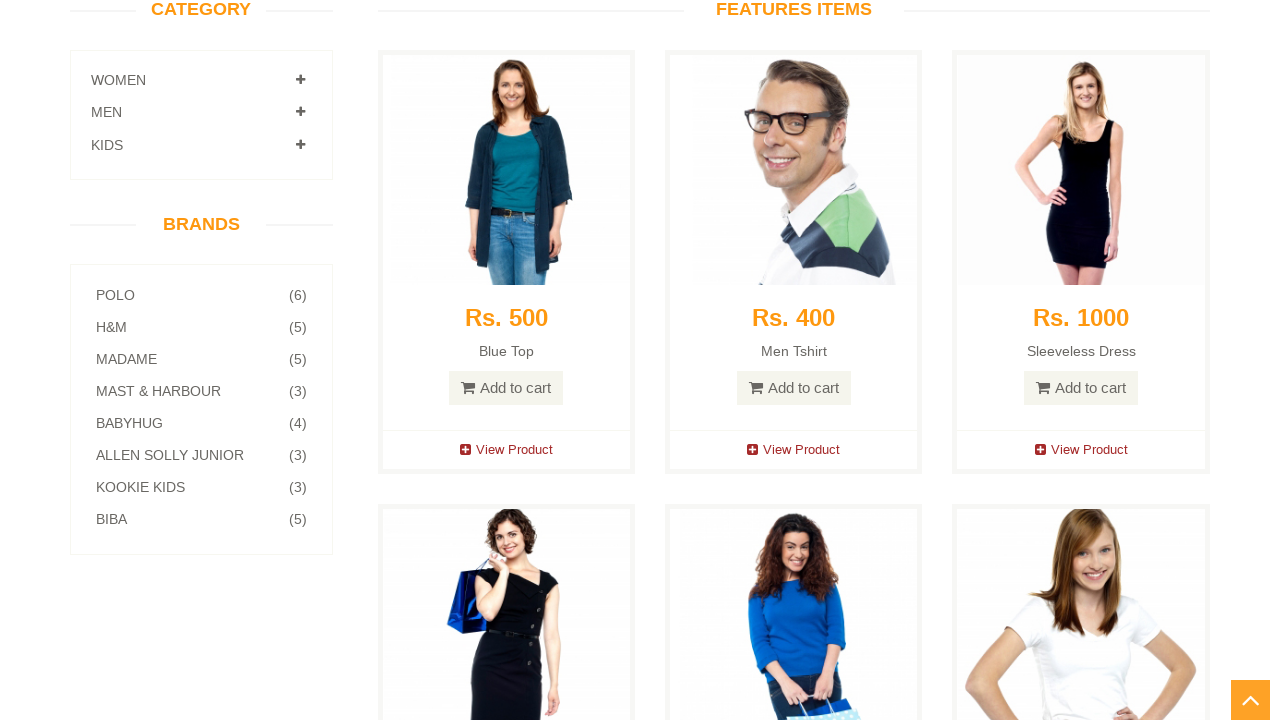

Located first product price element
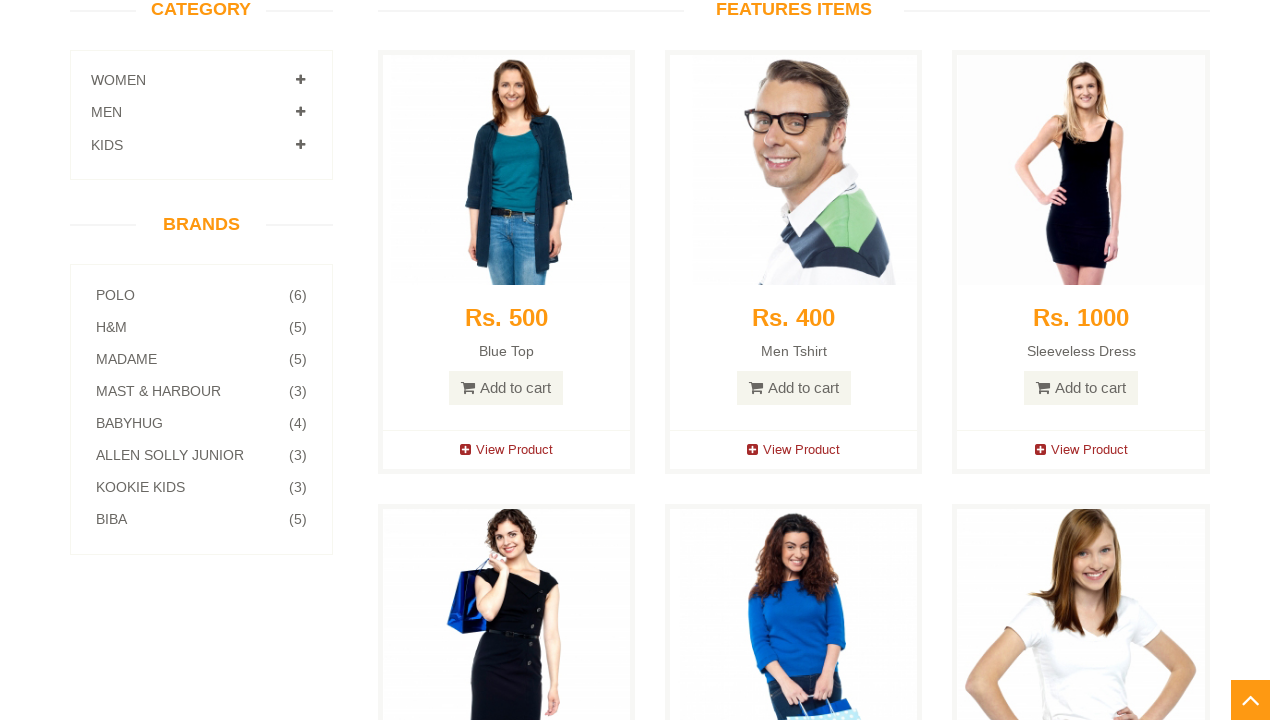

Verified that product price is visible on homepage
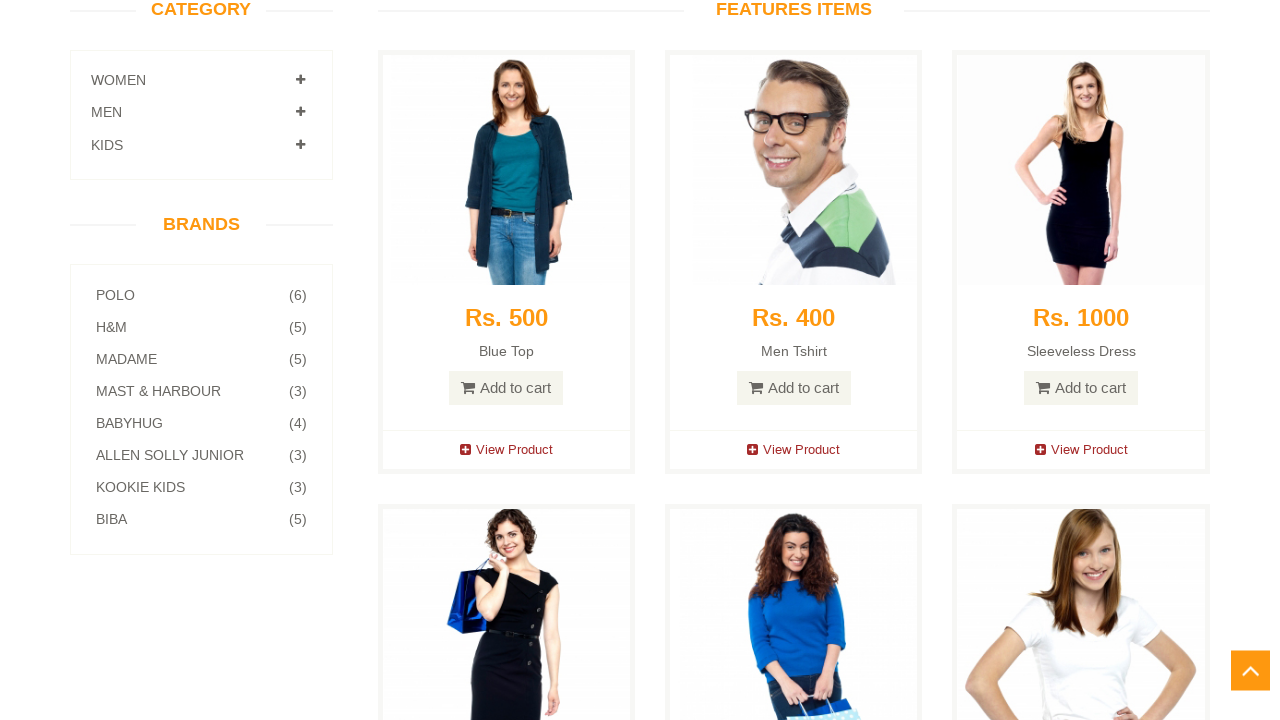

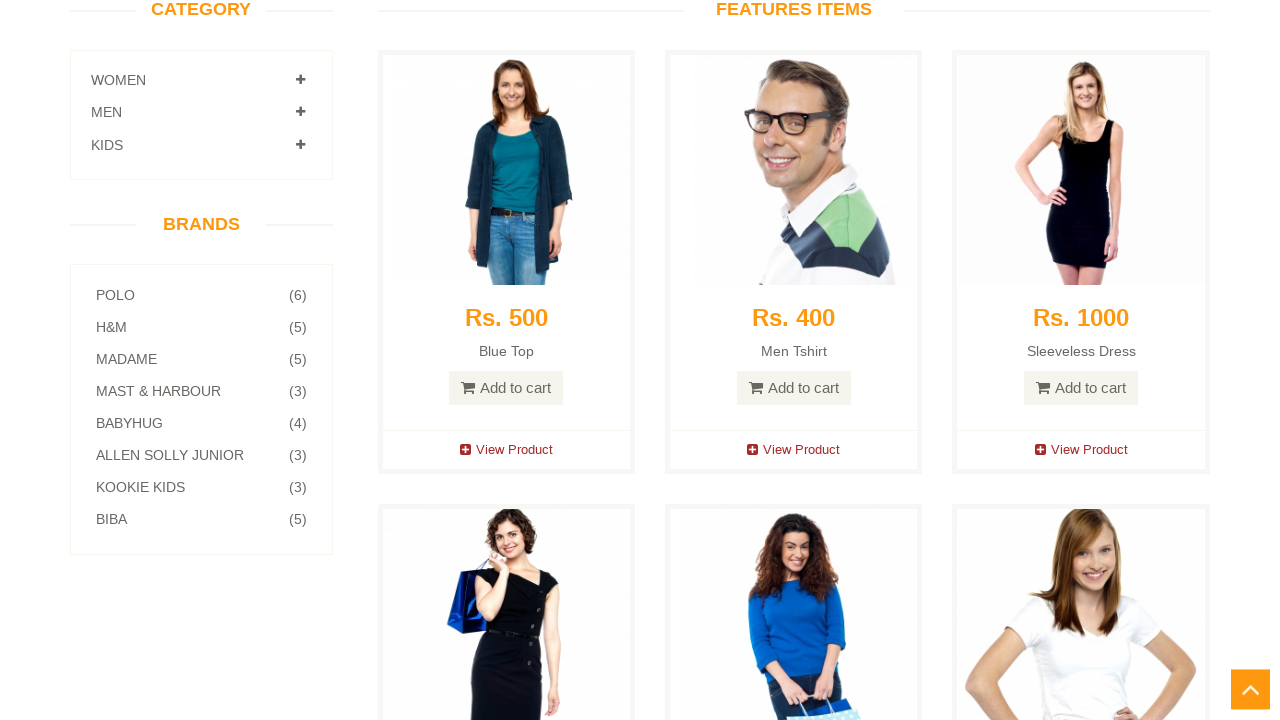